Tests a math calculation form by extracting two numbers from the page, calculating their sum, selecting the result from a dropdown menu, and submitting the form

Starting URL: http://suninjuly.github.io/selects1.html

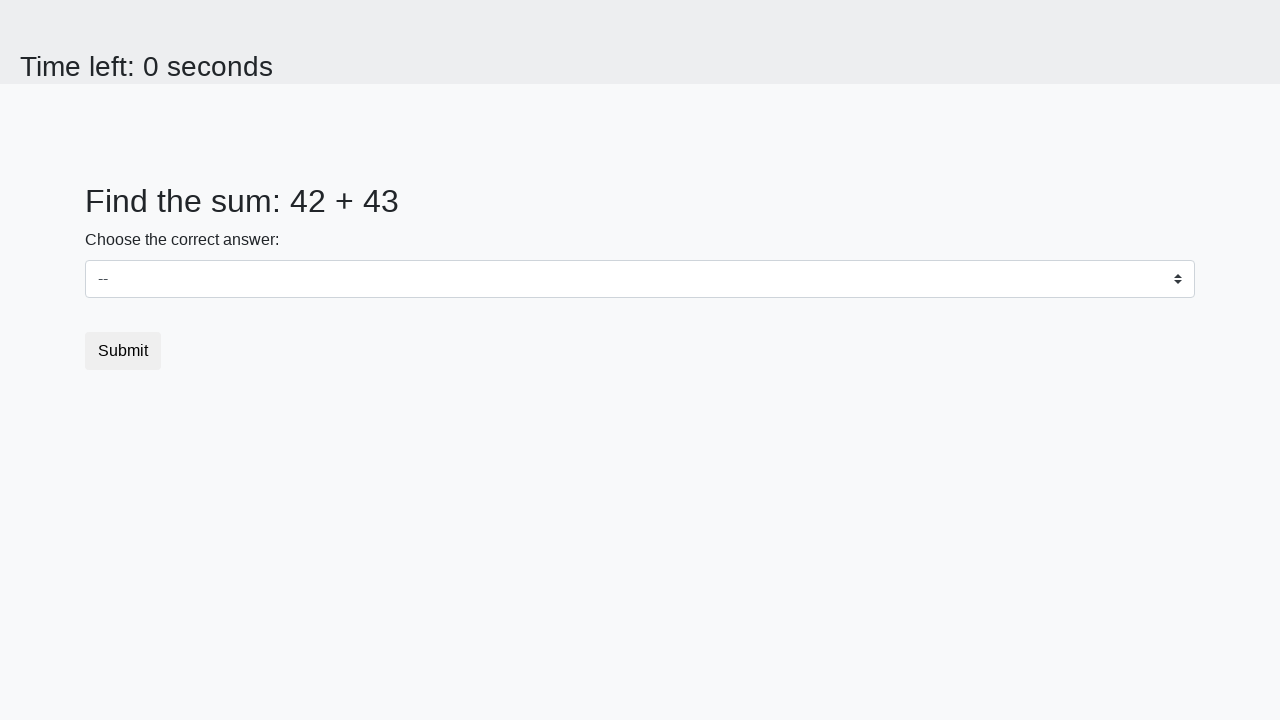

Extracted first number from #num1 element
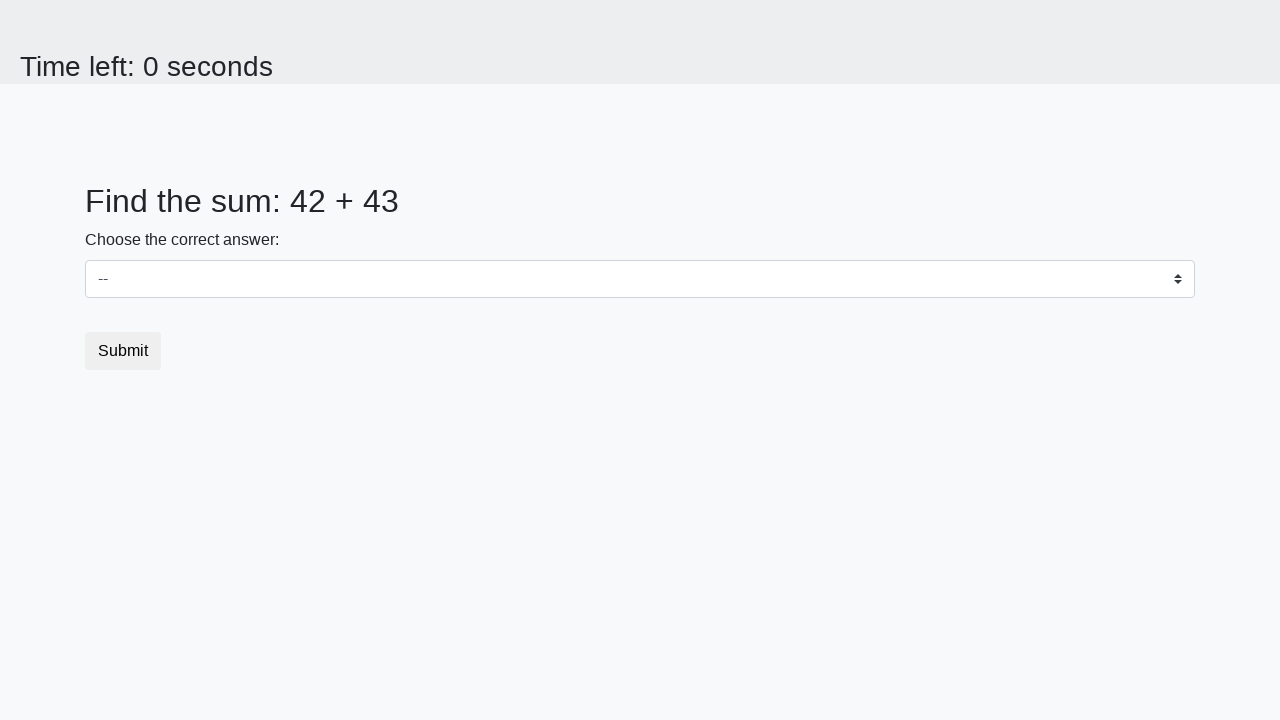

Extracted second number from #num2 element
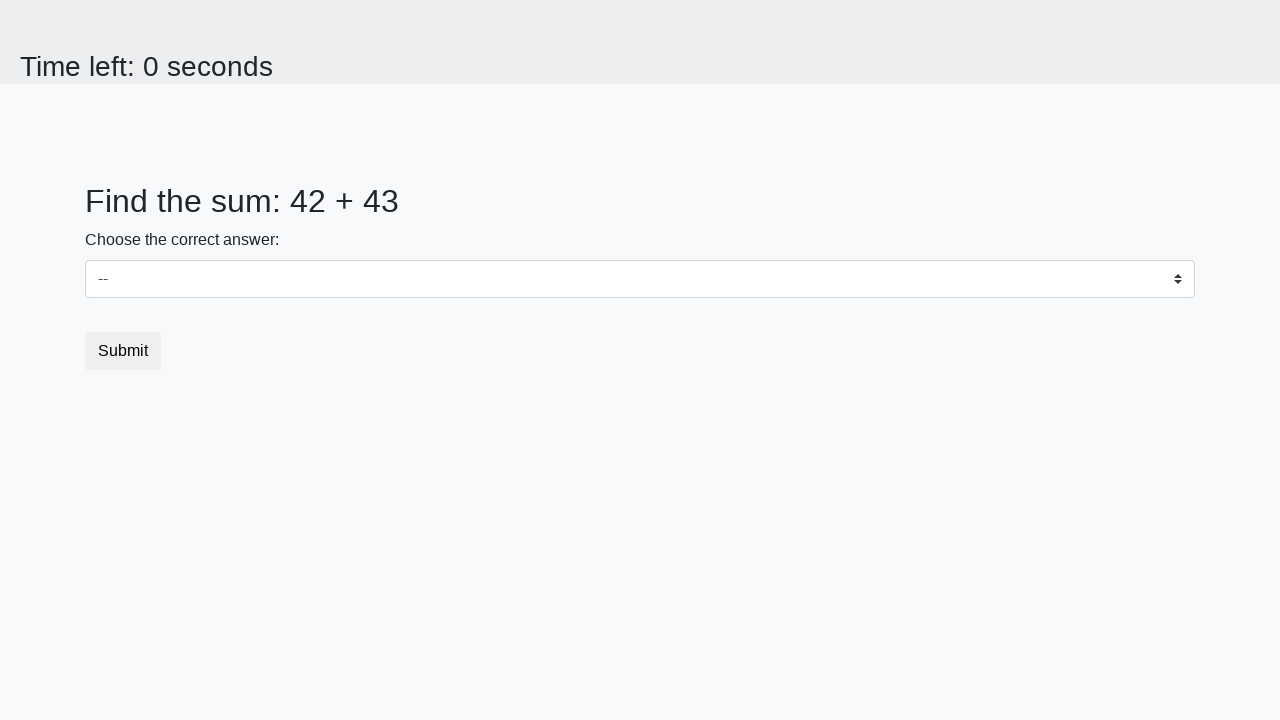

Calculated sum: 42 + 43 = 85
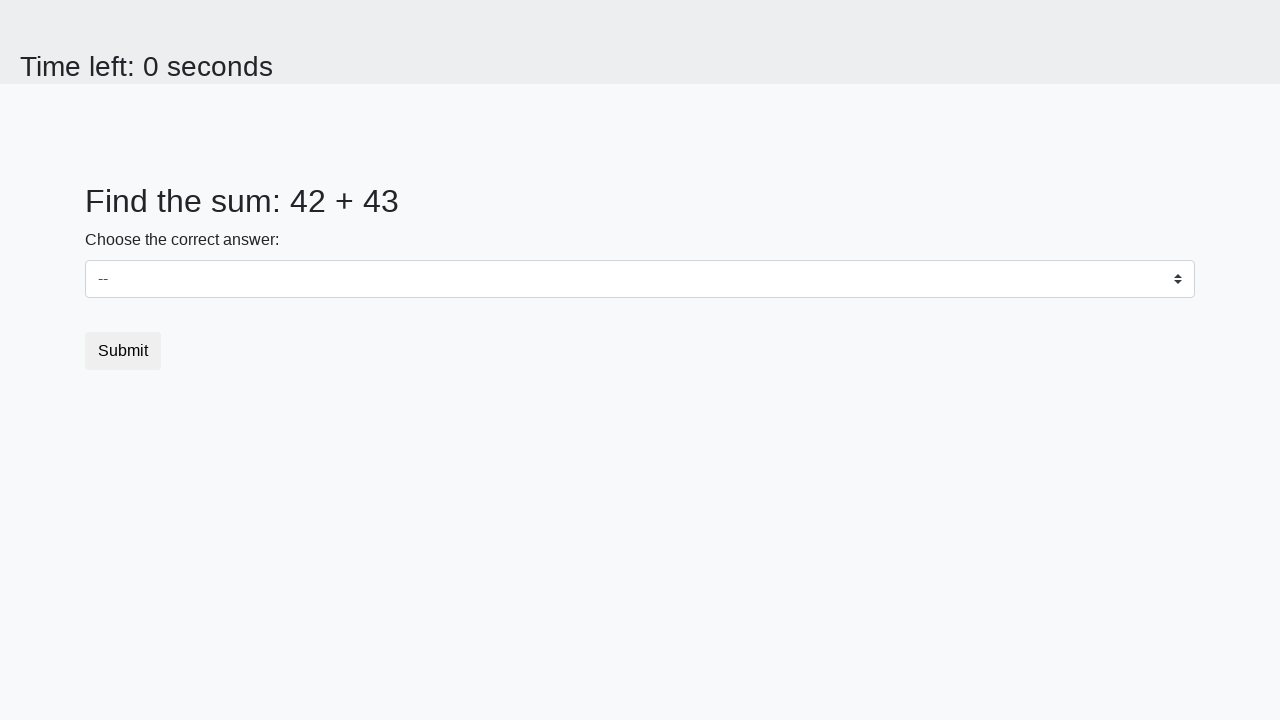

Selected calculated result '85' from dropdown menu on select
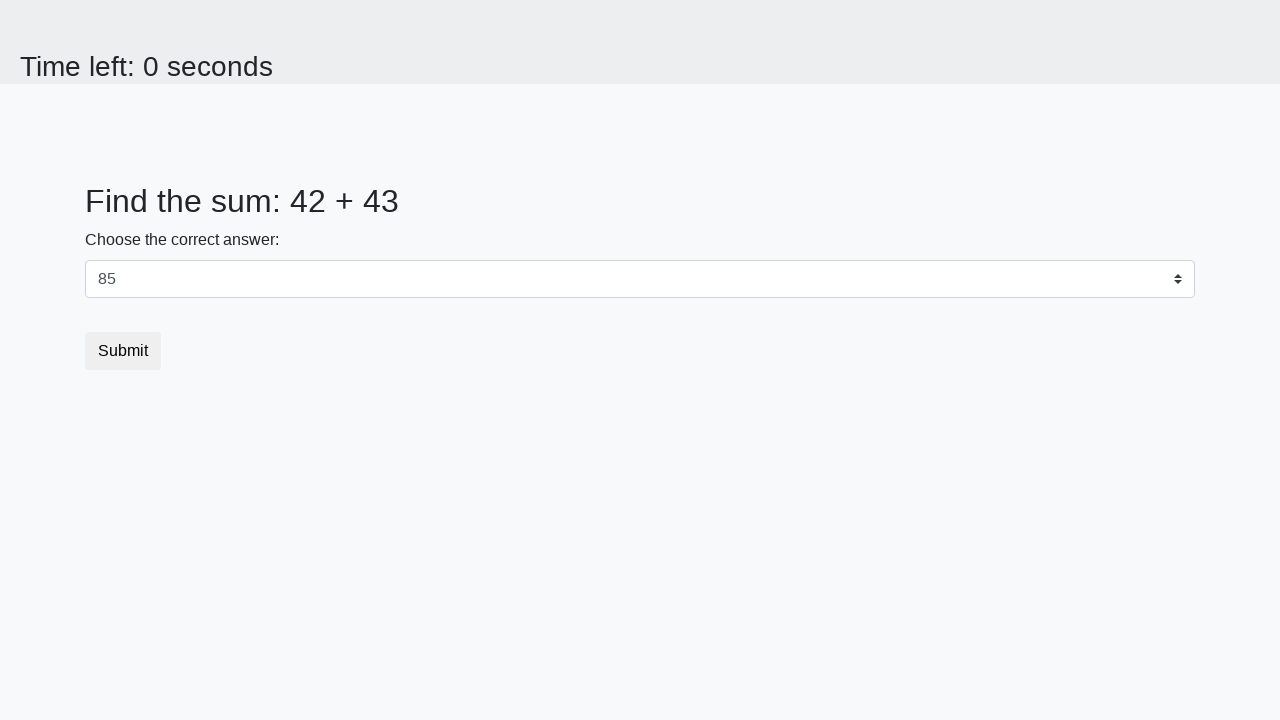

Clicked submit button to submit the form at (123, 351) on .btn
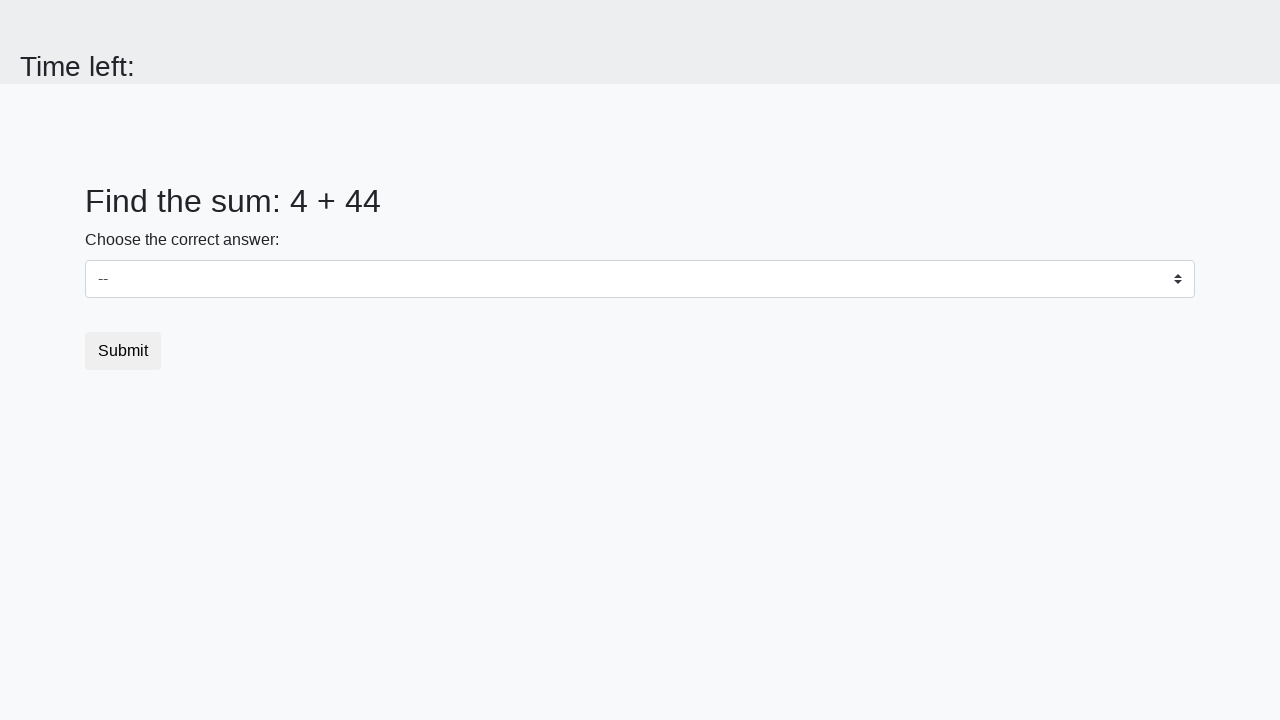

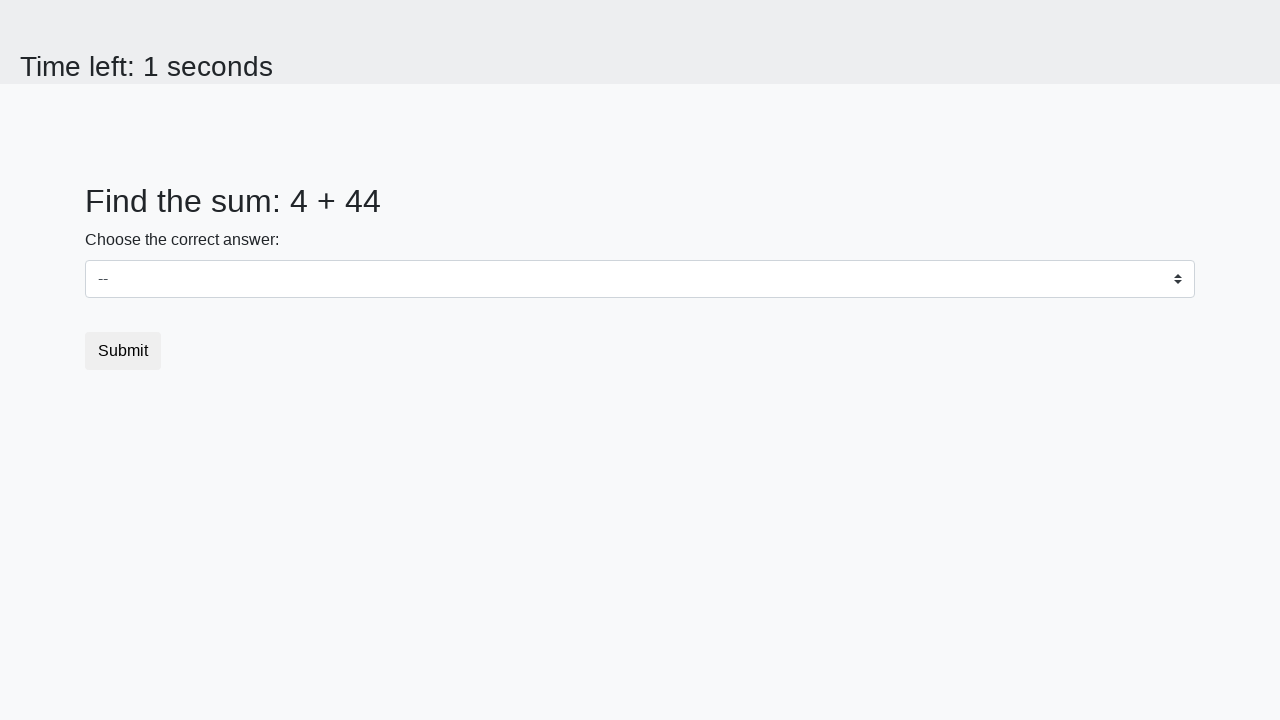